Tests window/tab handling by opening multiple new tabs via button clicks and switching between them

Starting URL: https://demoqa.com/browser-windows

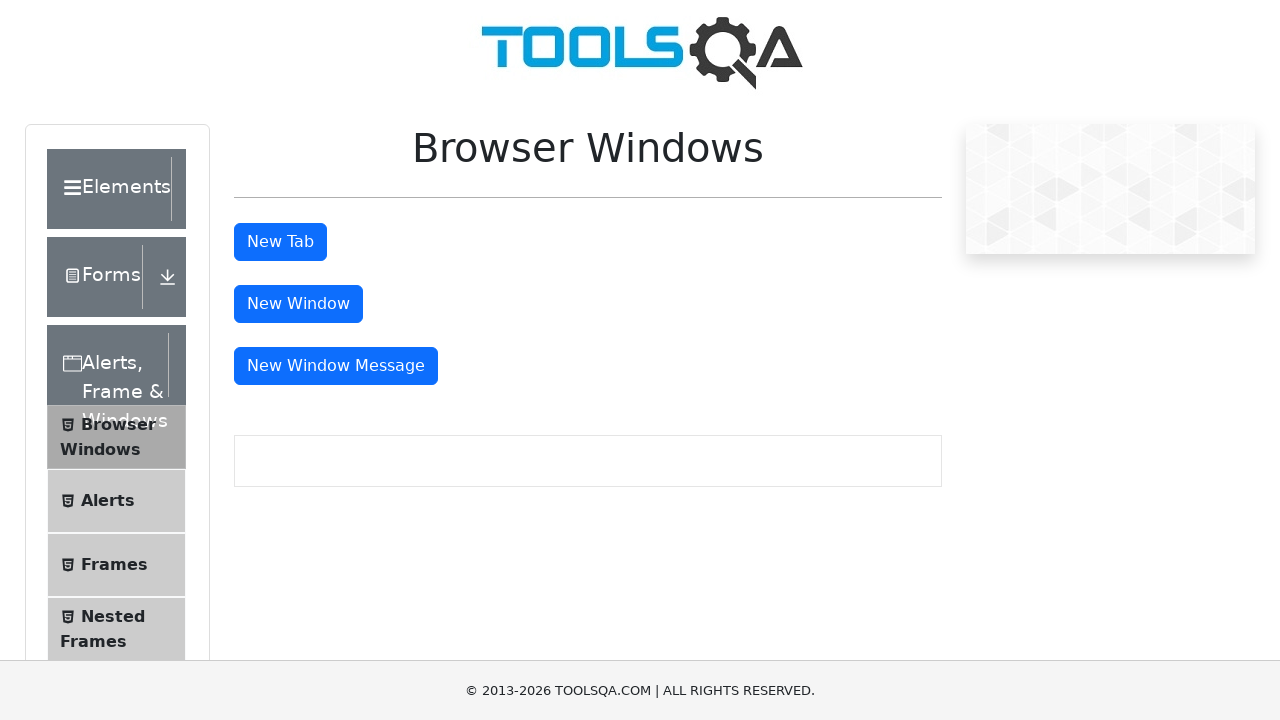

Clicked tab button to open first new tab at (280, 242) on #tabButton
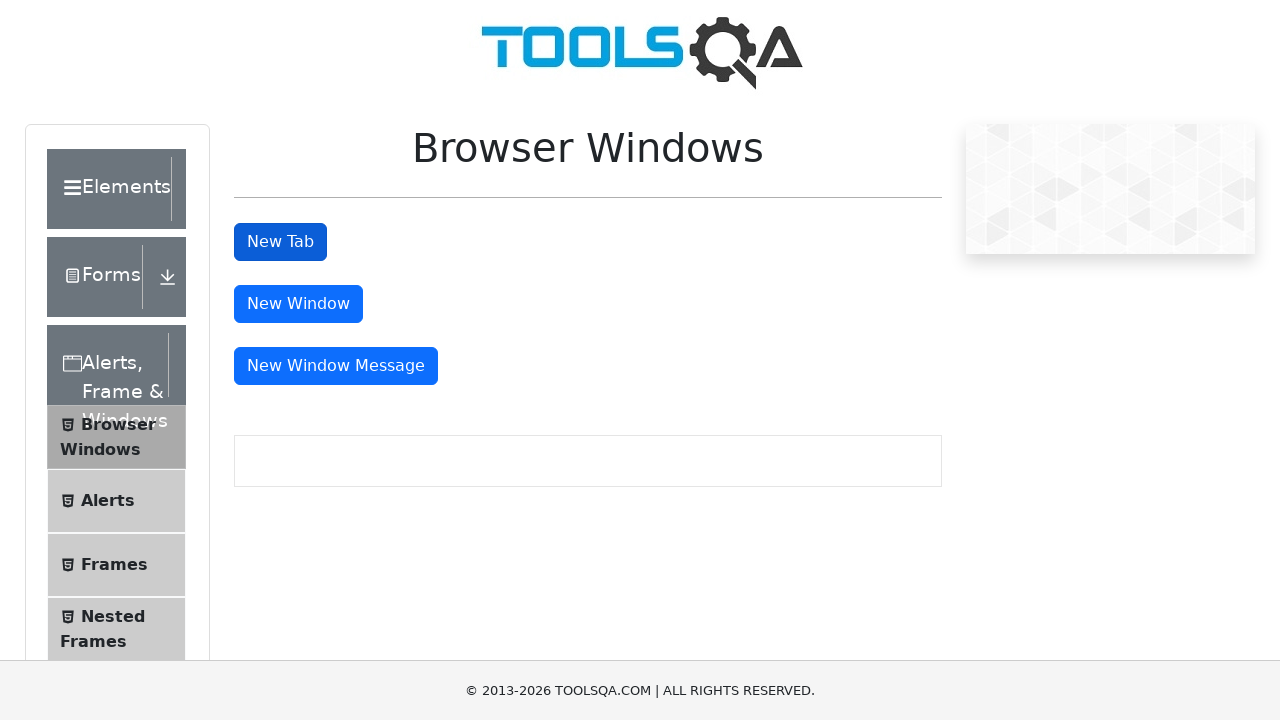

First new tab opened and captured
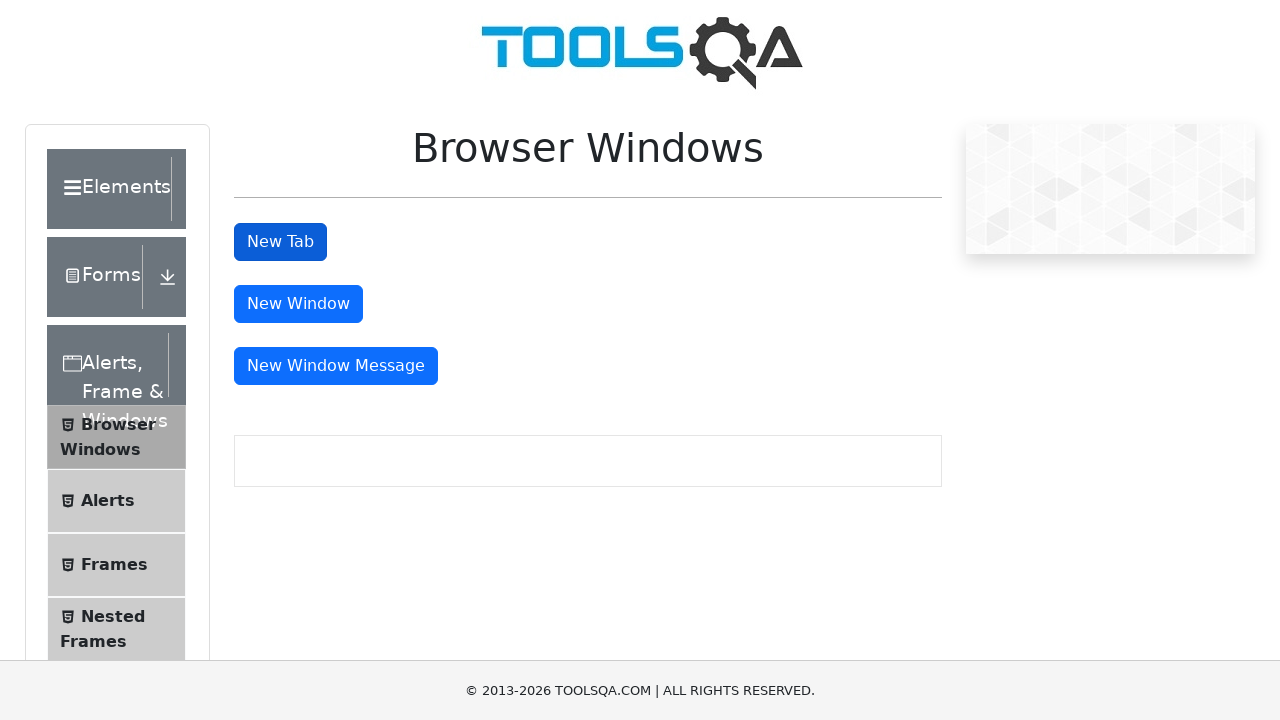

Switched back to original parent page
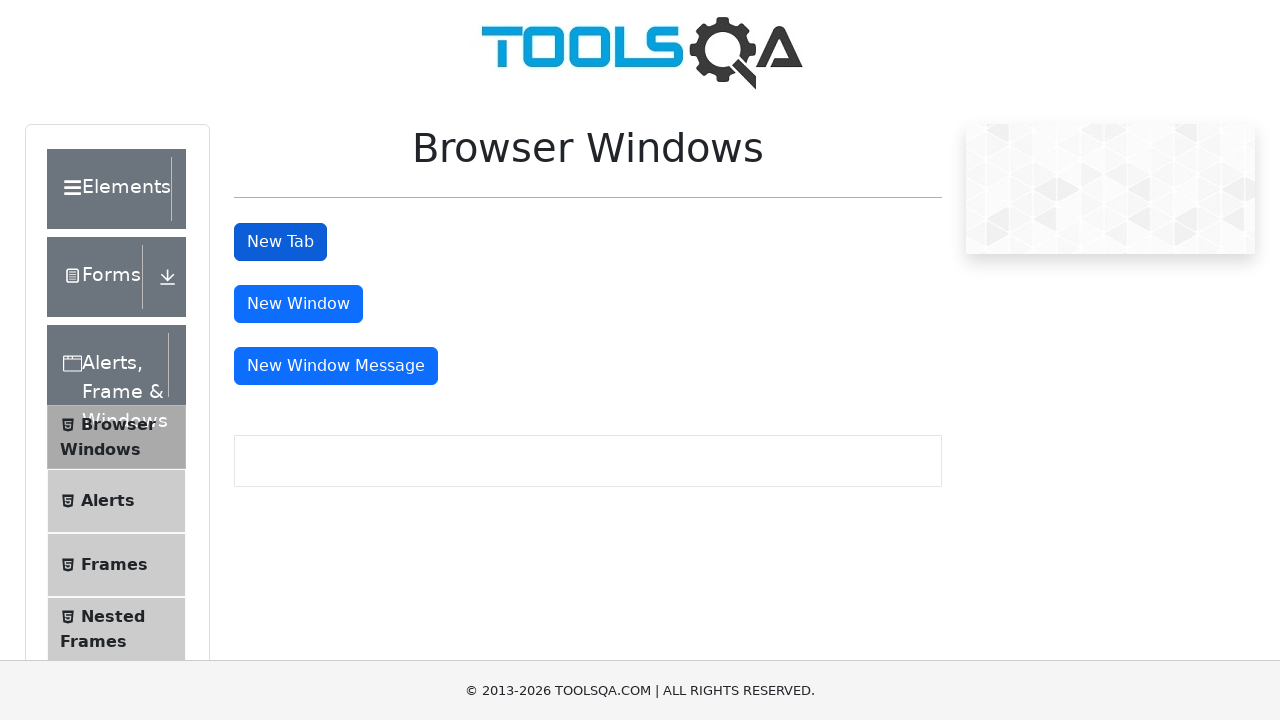

Clicked tab button to open second new tab at (280, 242) on #tabButton
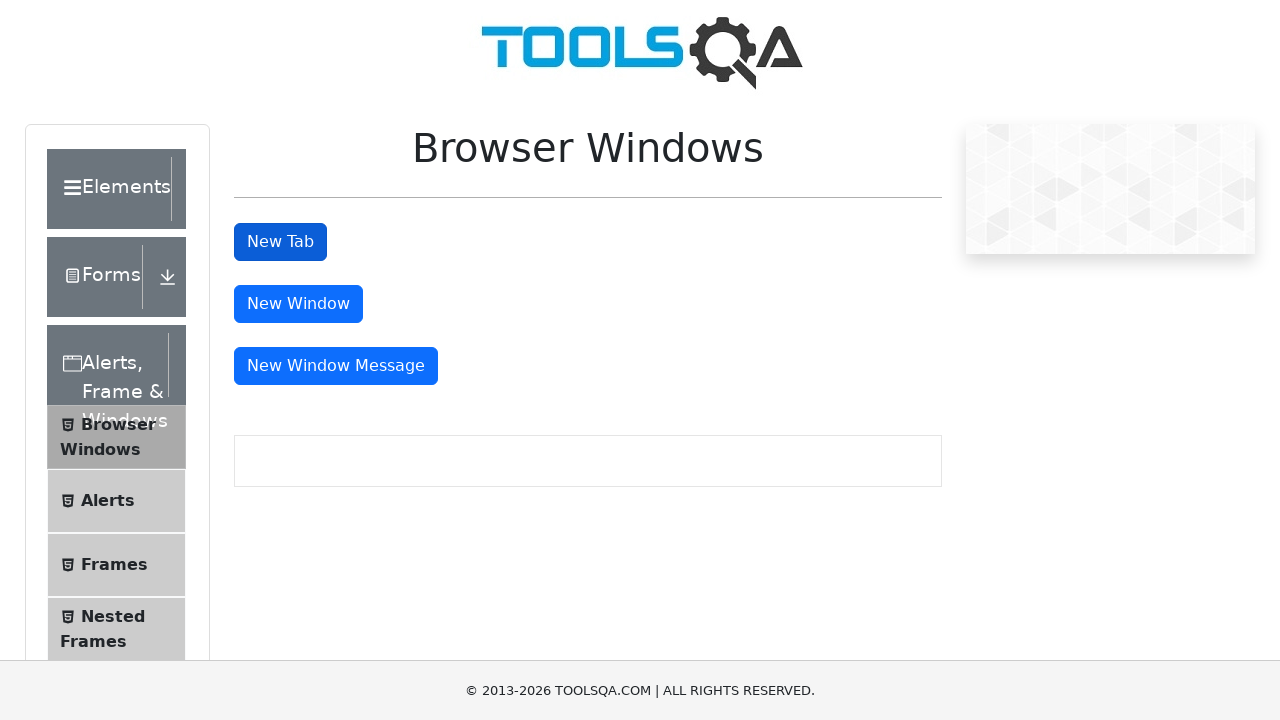

Second new tab opened and captured
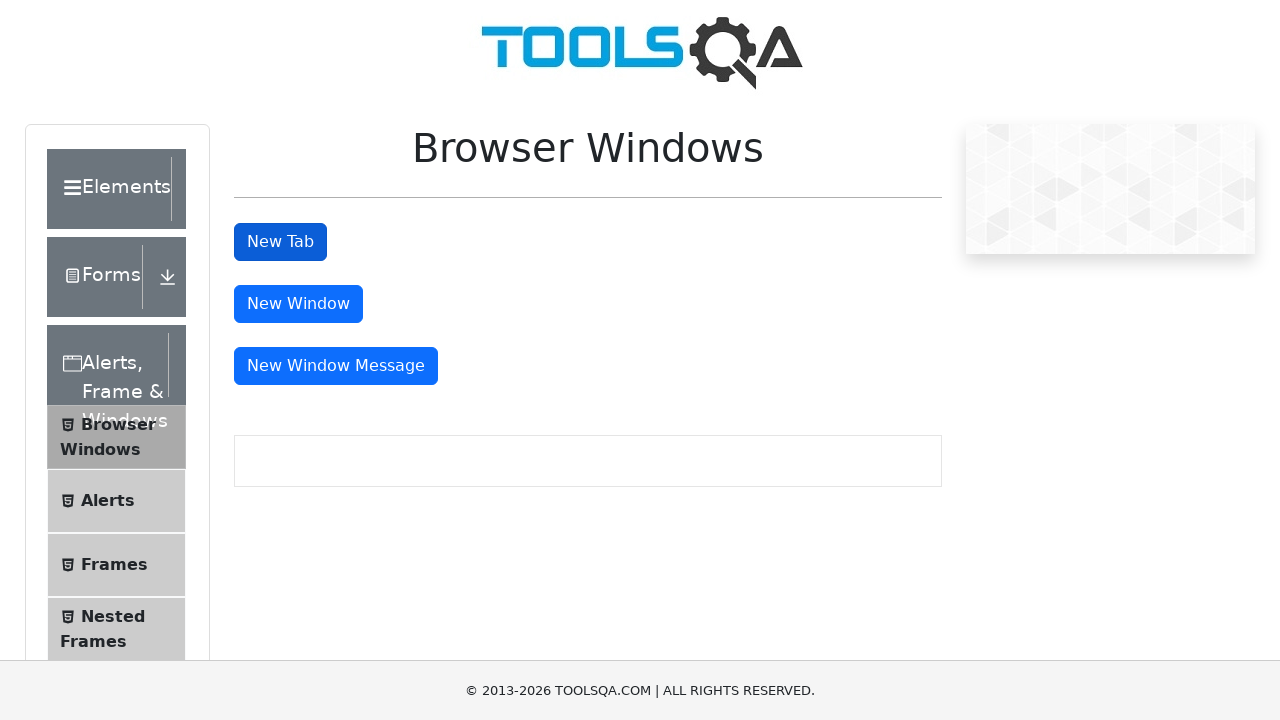

Switched back to original parent page
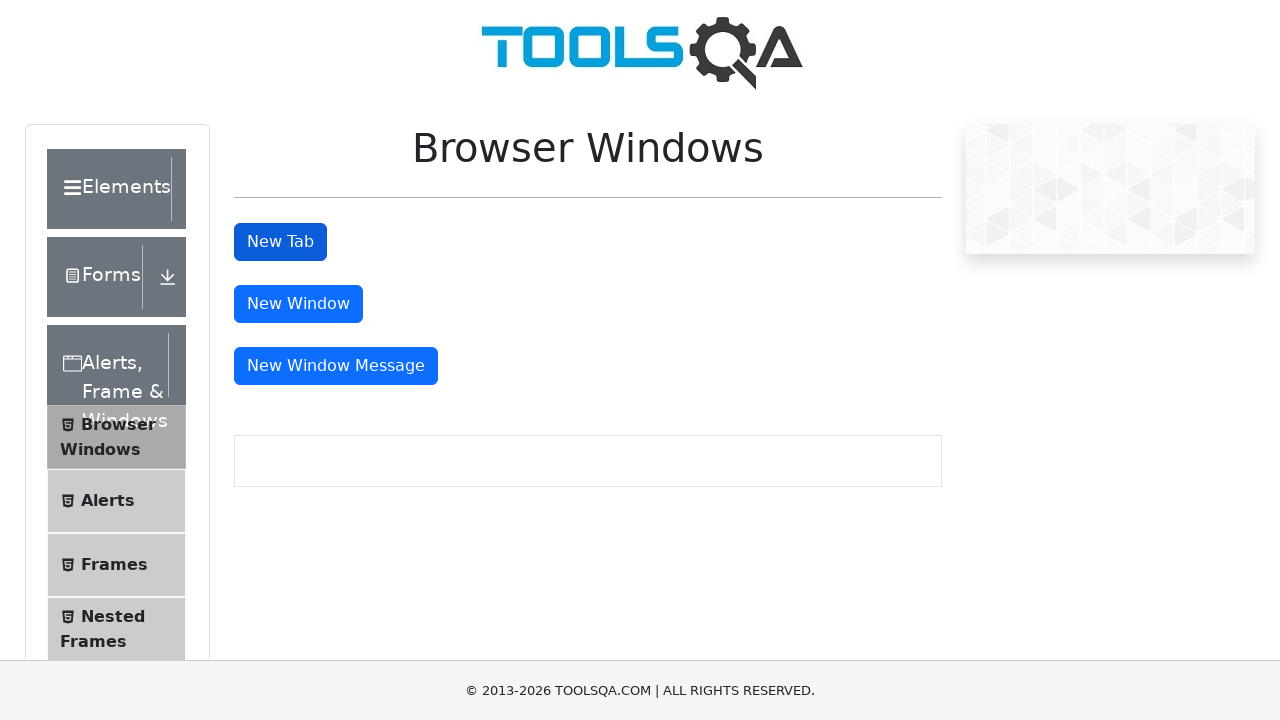

Clicked tab button to open third new tab at (280, 242) on #tabButton
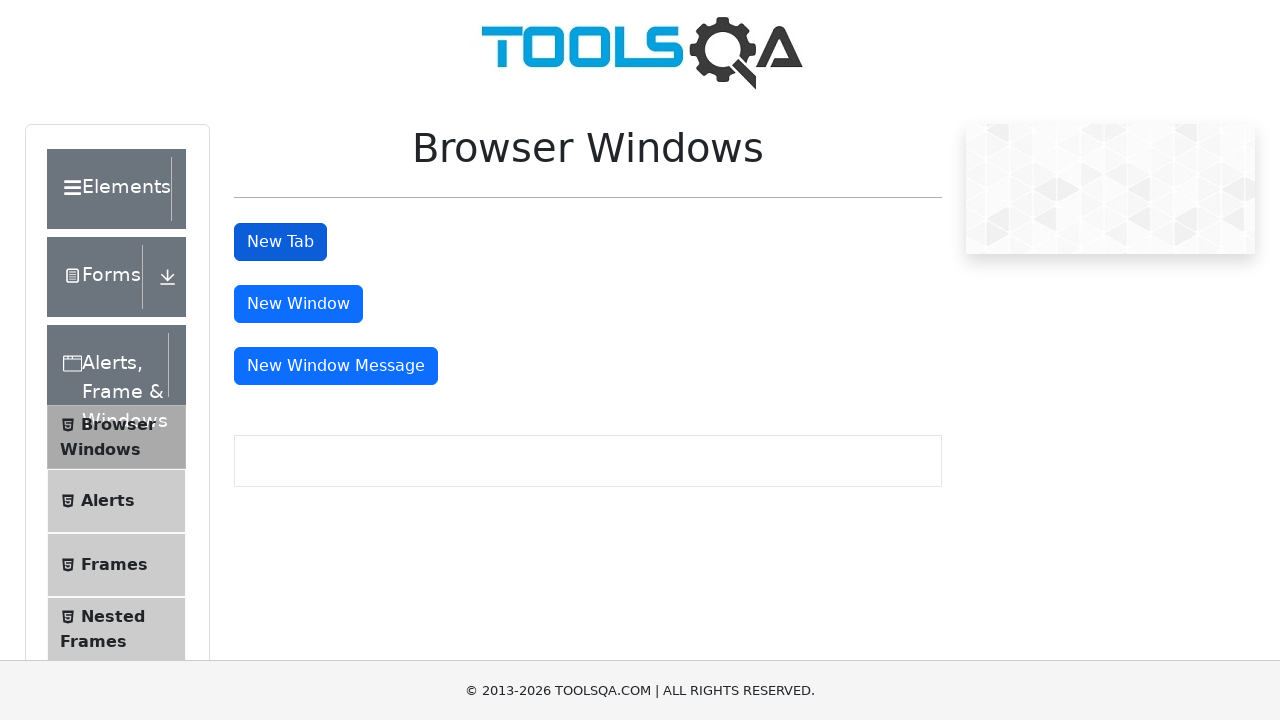

Third new tab opened and captured
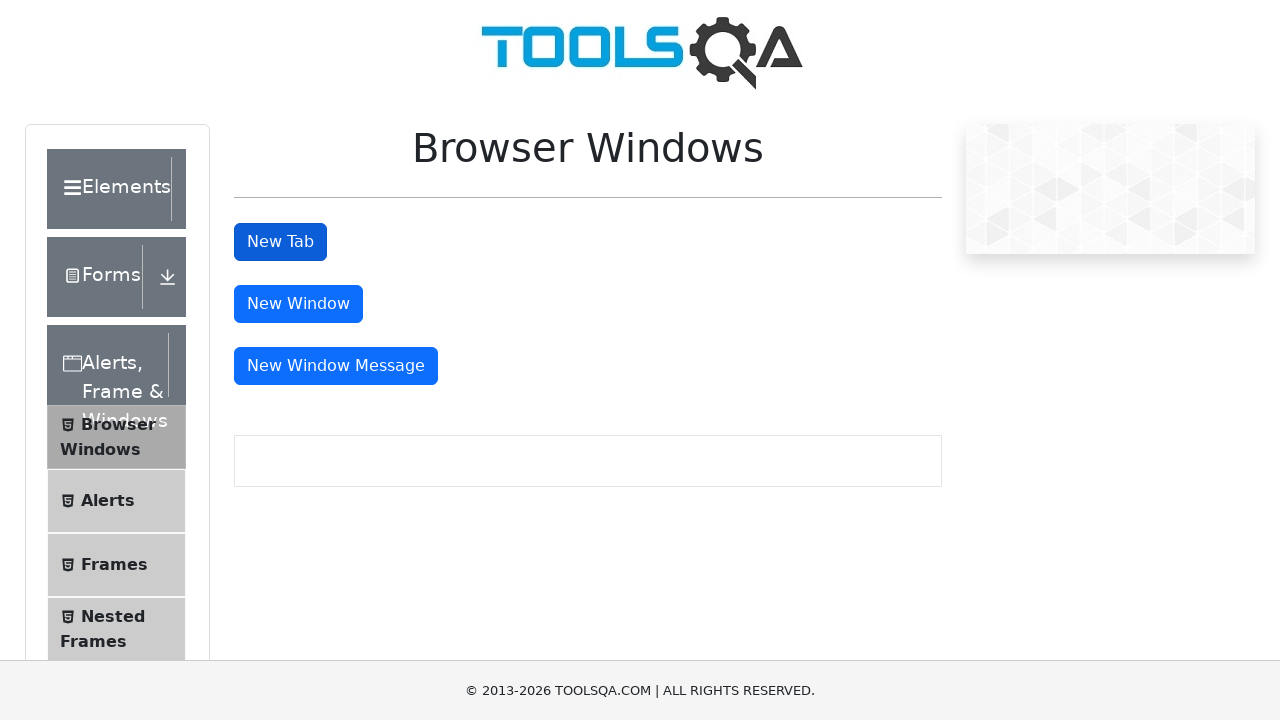

Switched back to original parent page
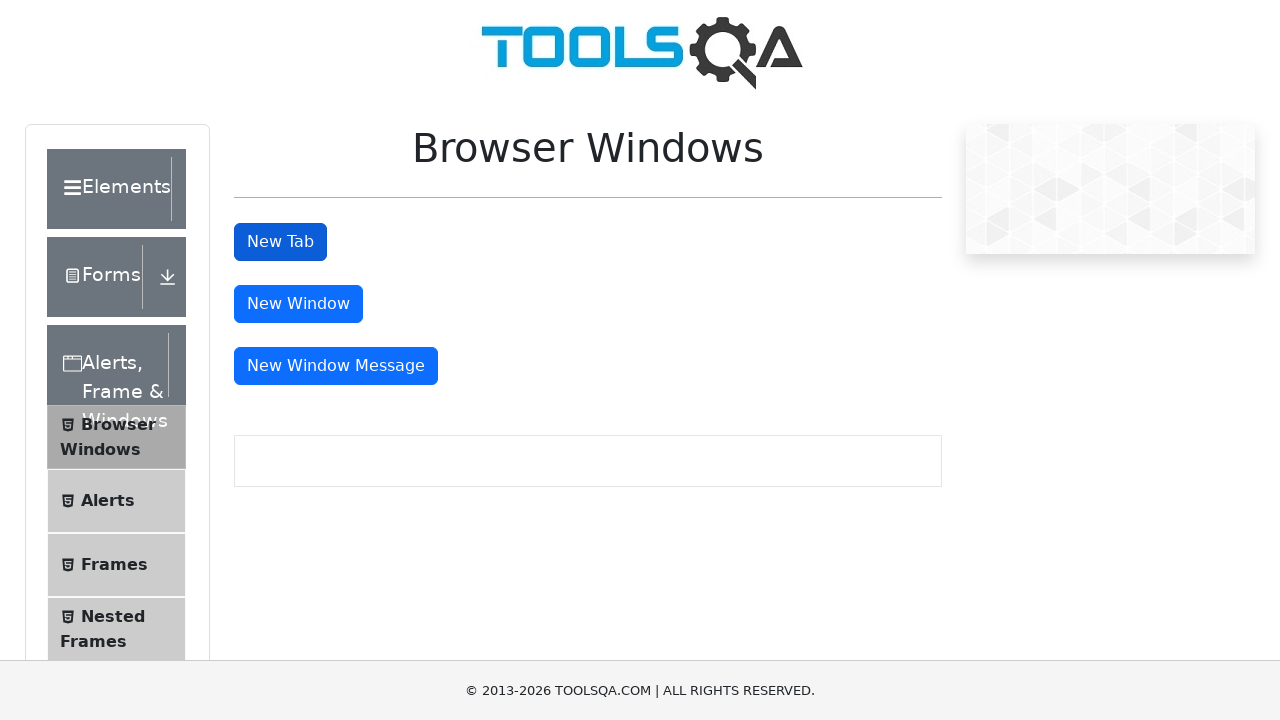

Clicked tab button to open fourth new tab at (280, 242) on #tabButton
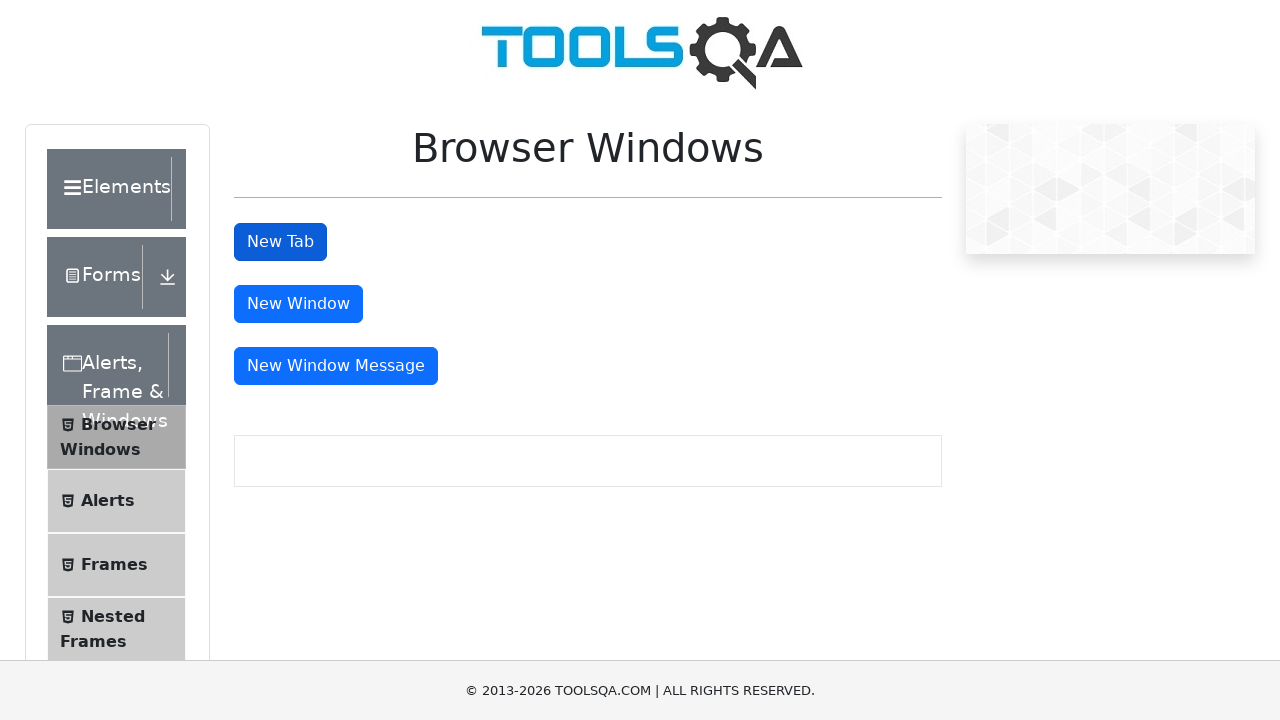

Fourth new tab opened and captured
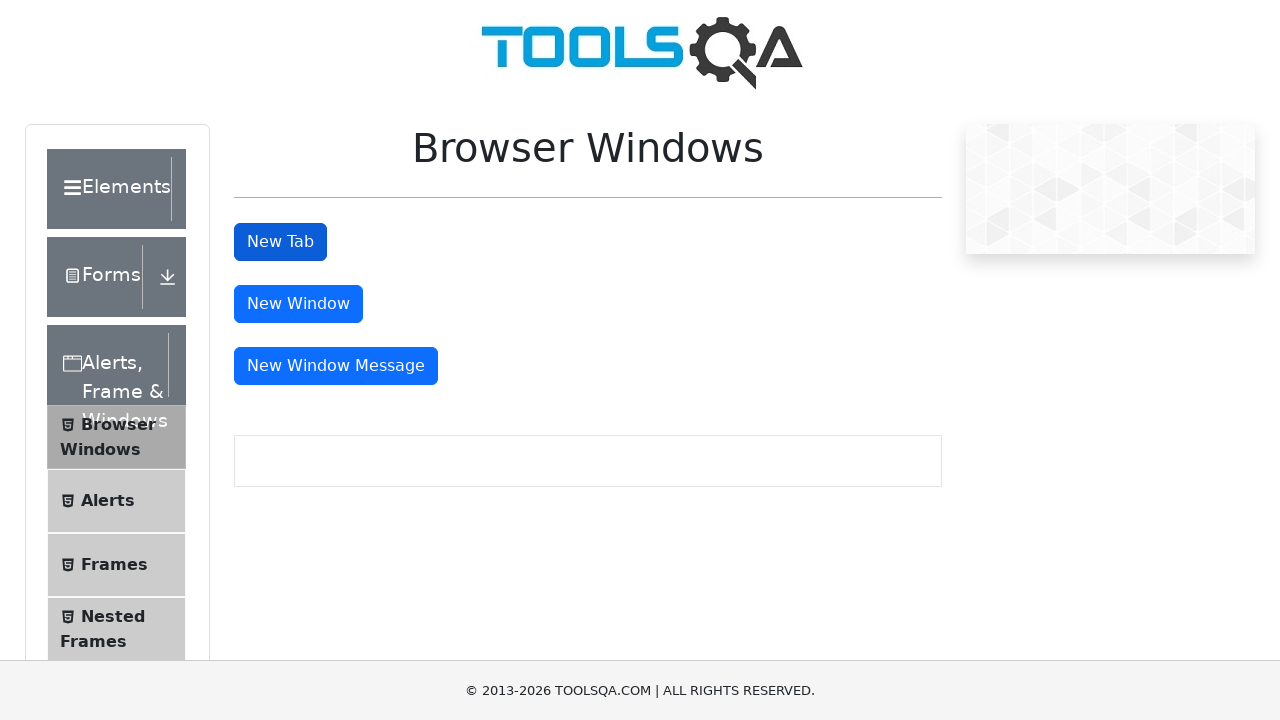

Switched to the second new tab (index 2)
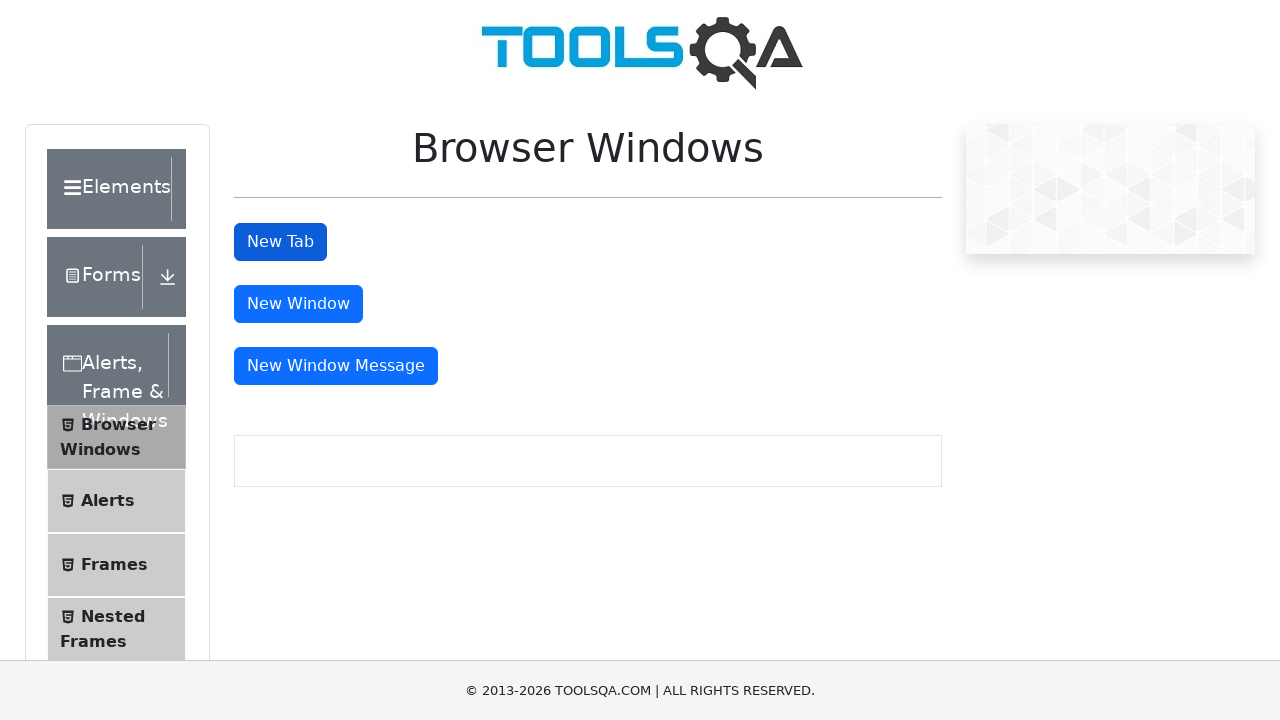

Closed a child tab
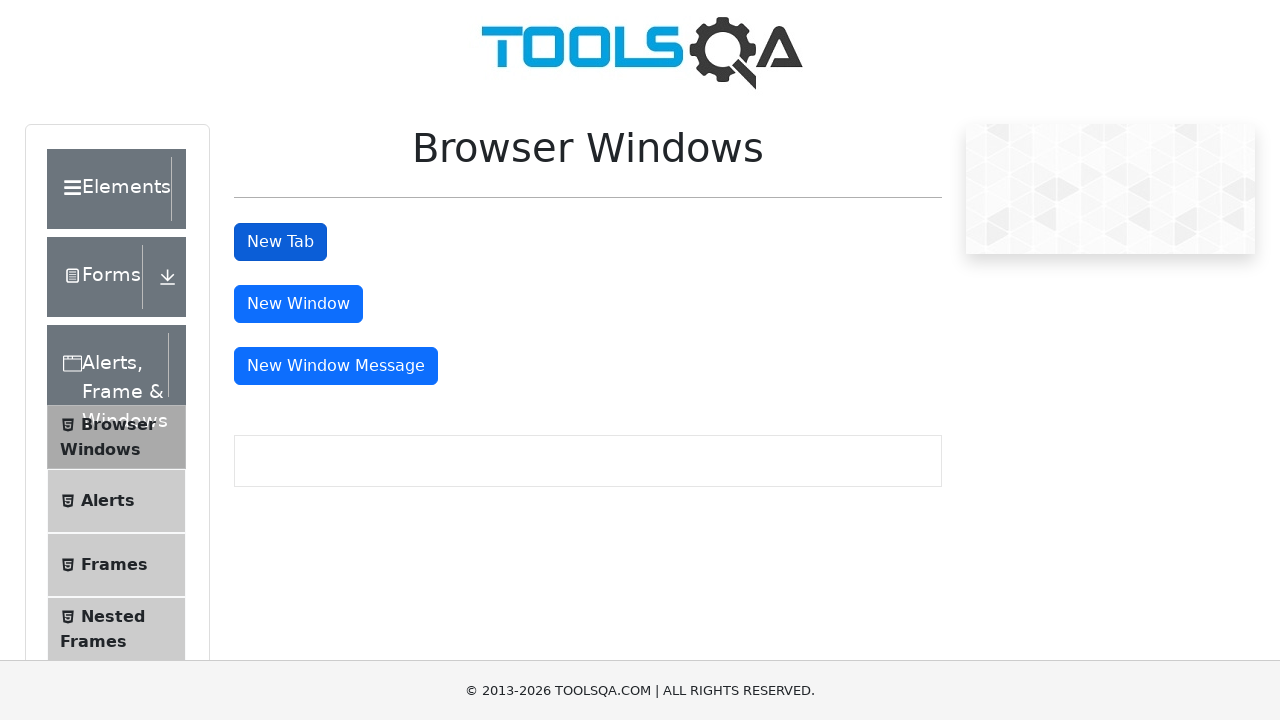

Closed a child tab
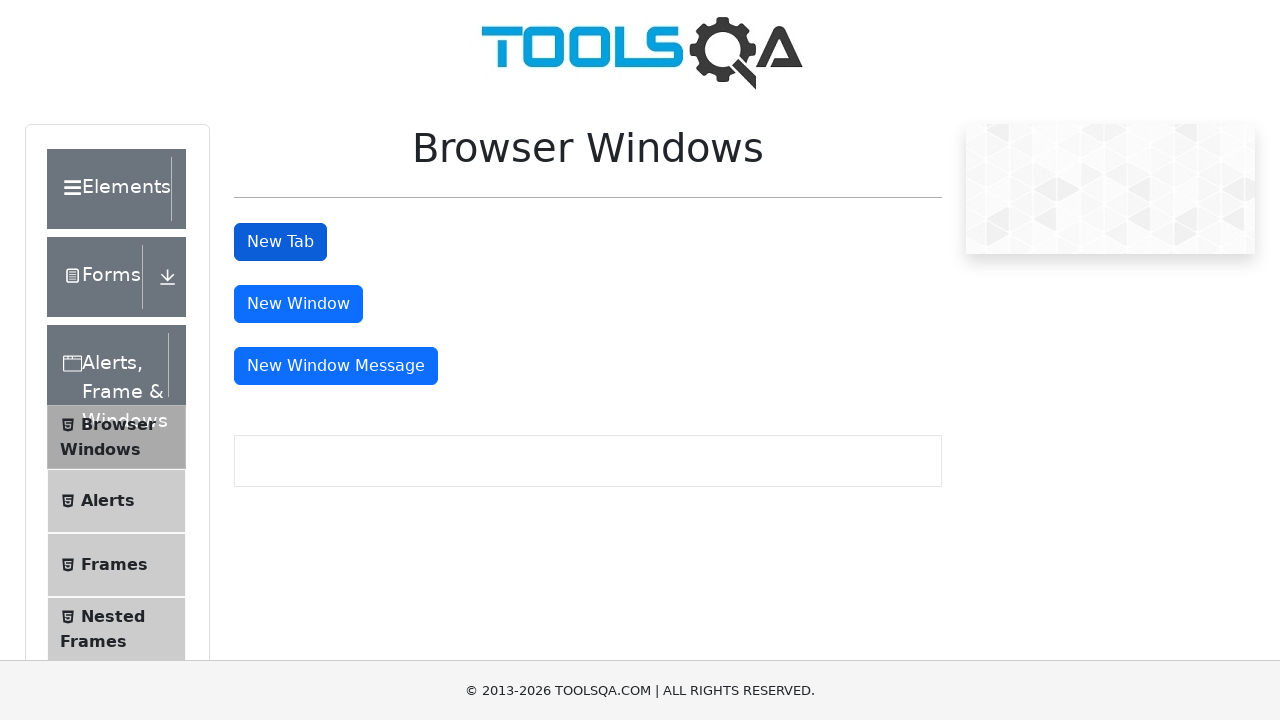

Closed a child tab
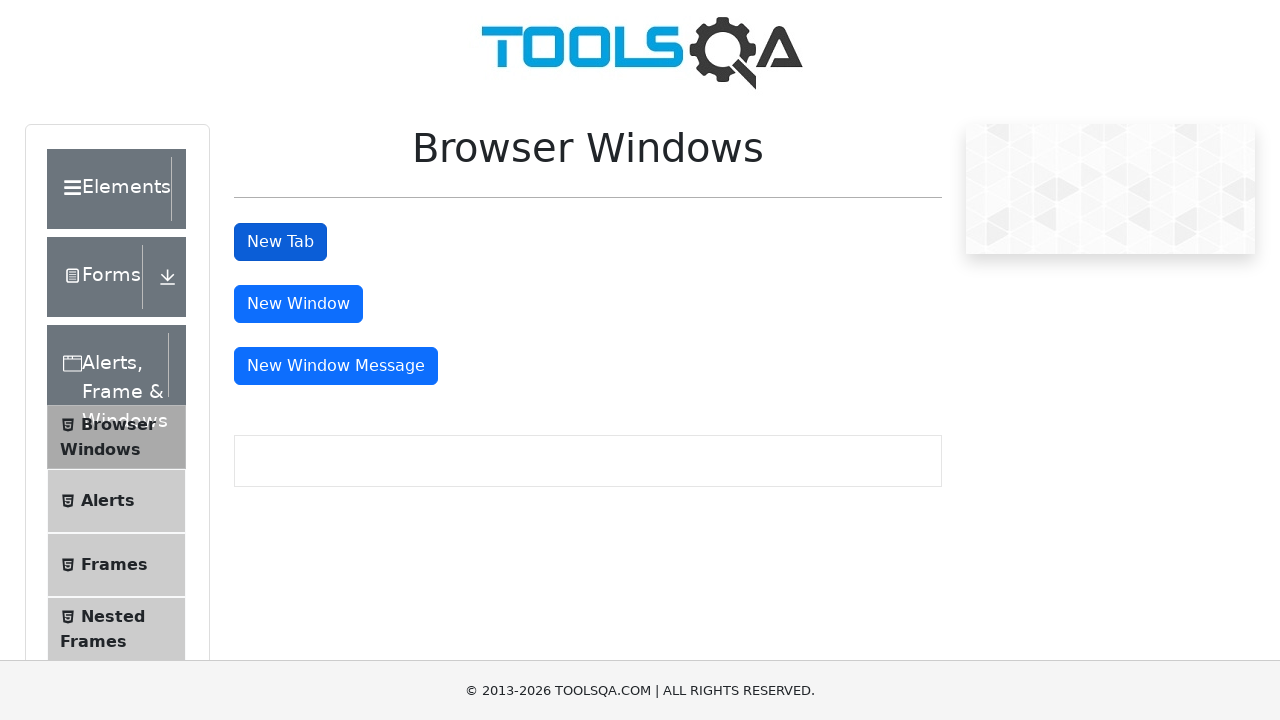

Closed a child tab
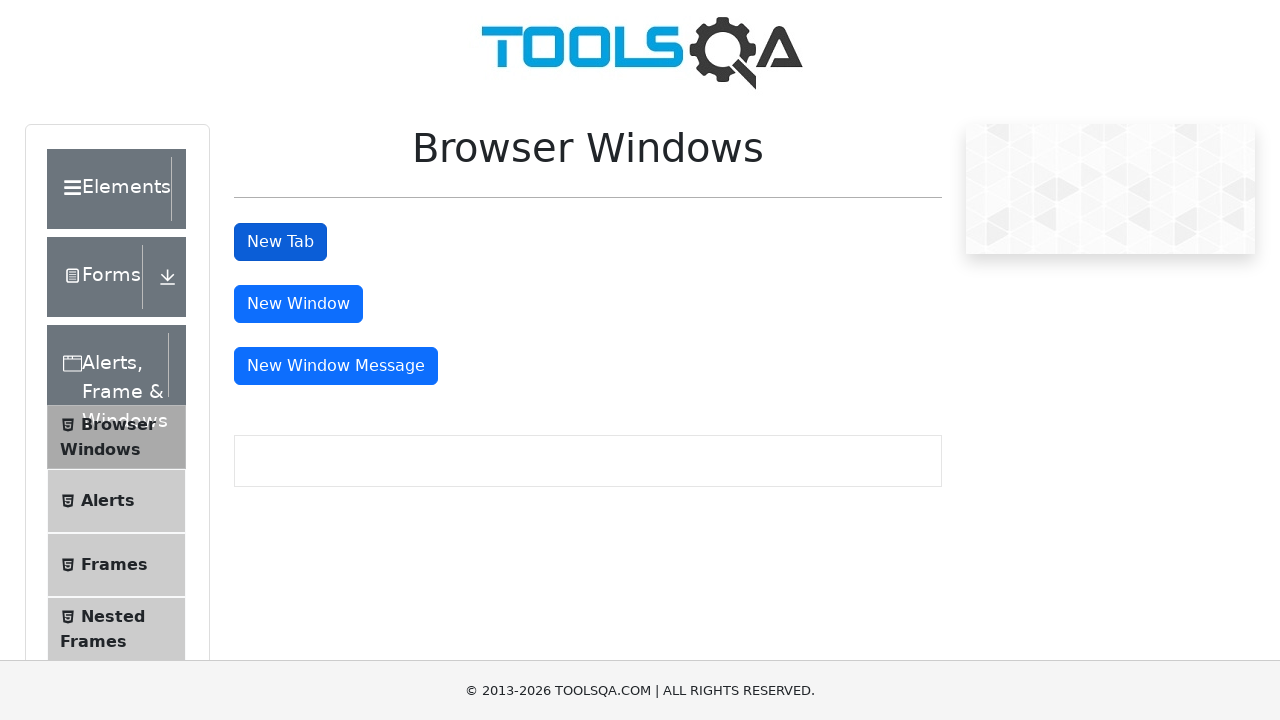

Switched back to parent page after closing all child tabs
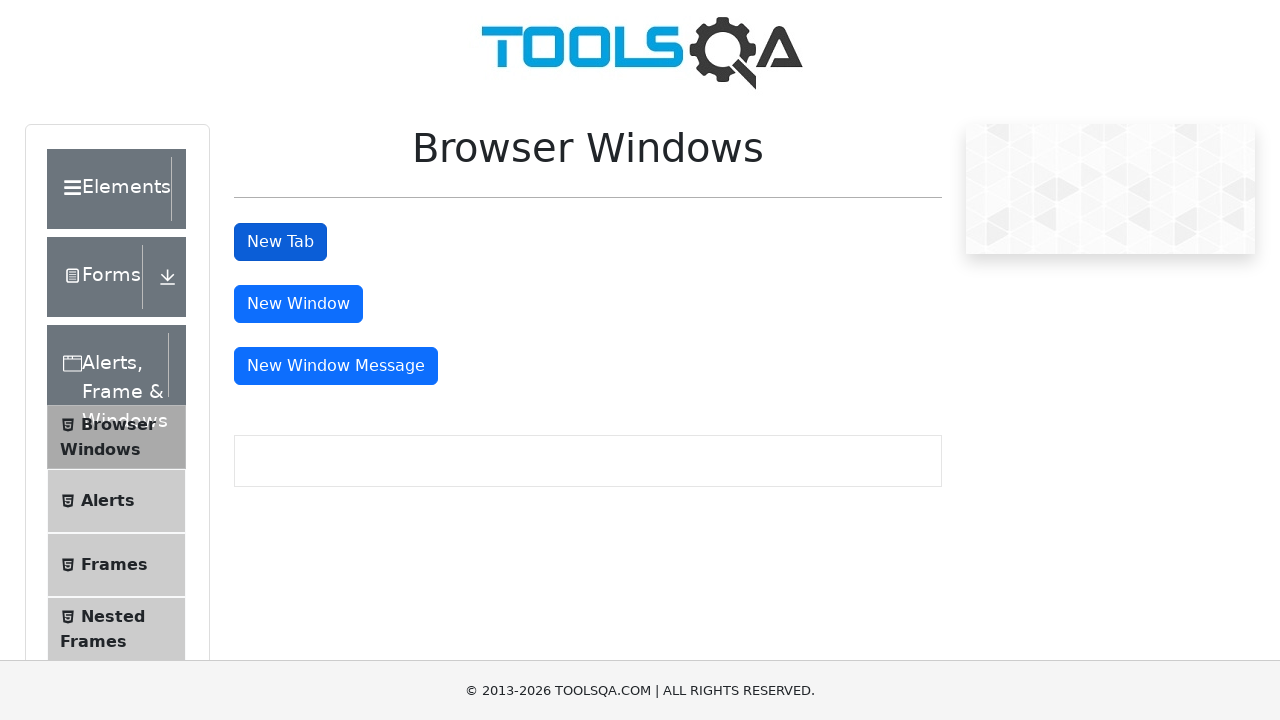

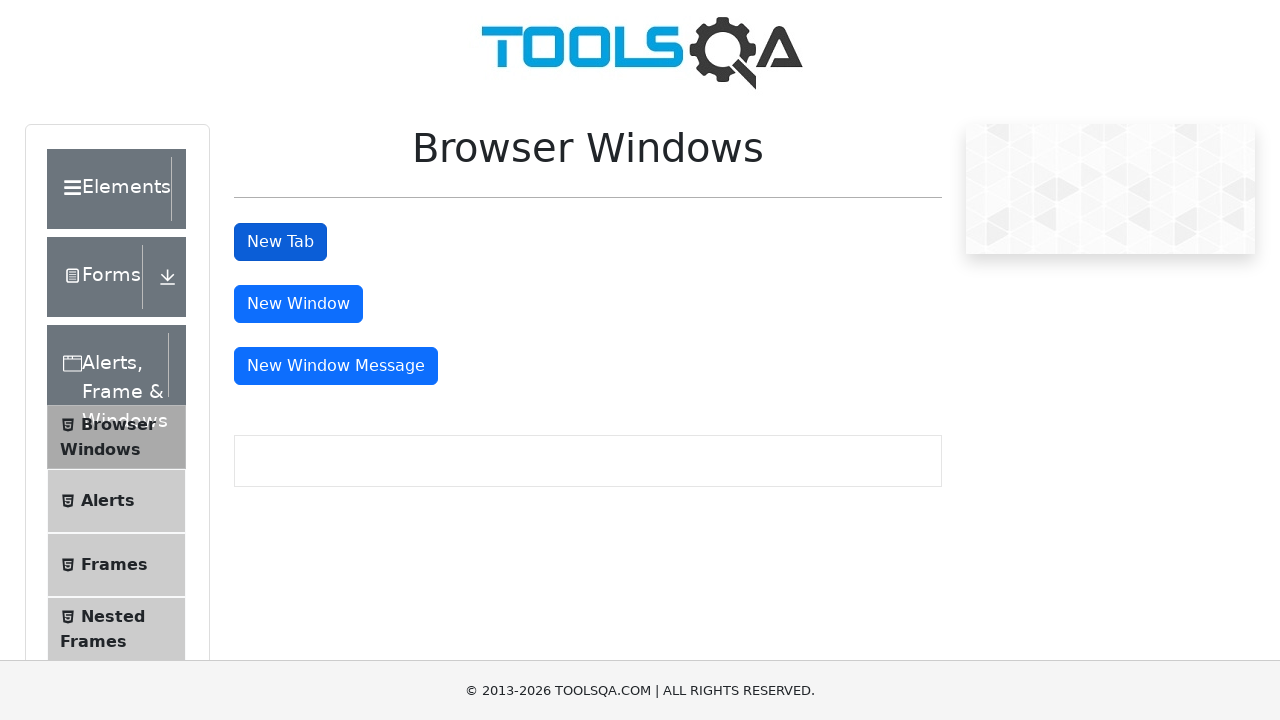